Tests the sorting functionality on a product offers page by clicking the first column header to trigger sorting and waiting for the table data to be displayed.

Starting URL: https://rahulshettyacademy.com/seleniumPractise/#/offers

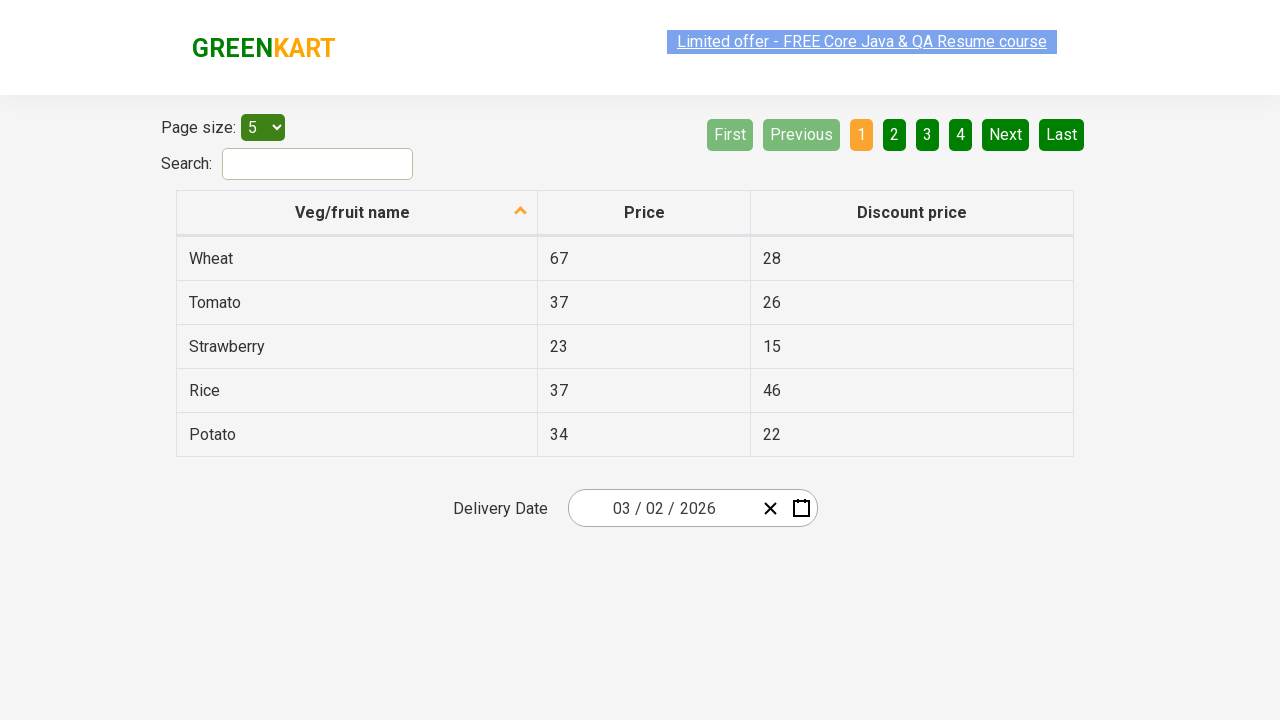

Waited for first column header to load
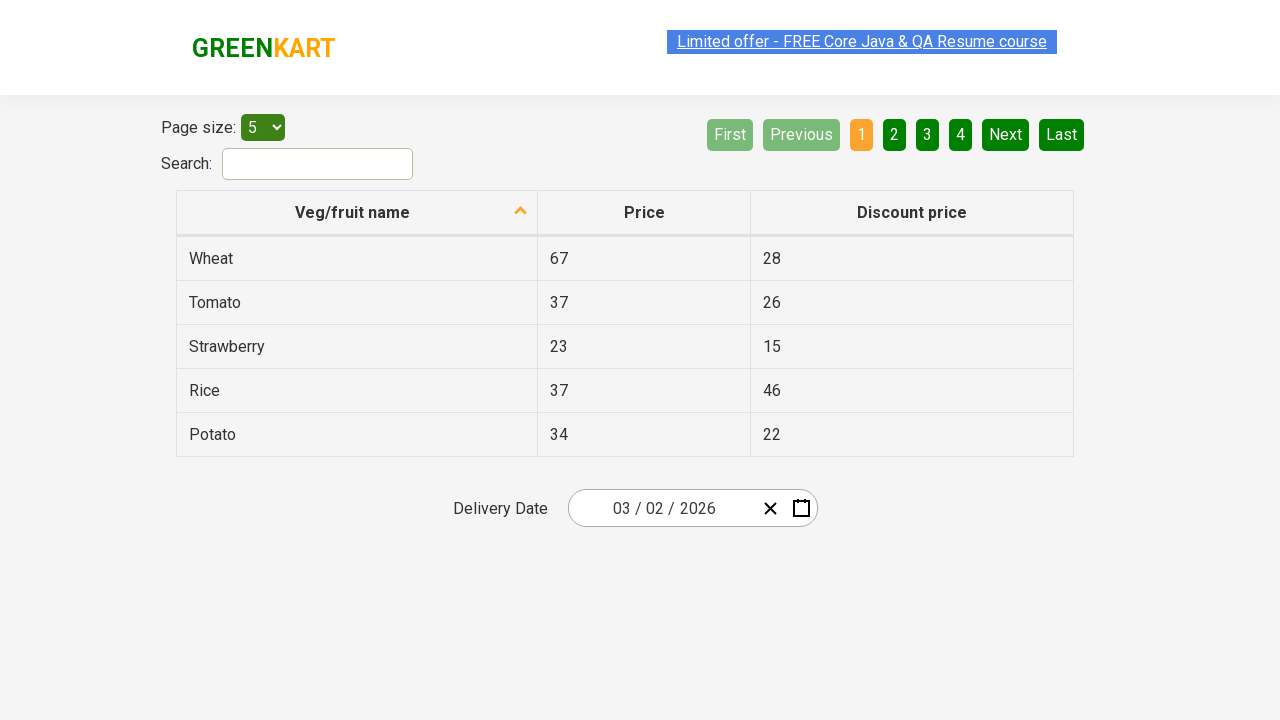

Clicked first column header to trigger sorting at (357, 213) on xpath=//th[1]
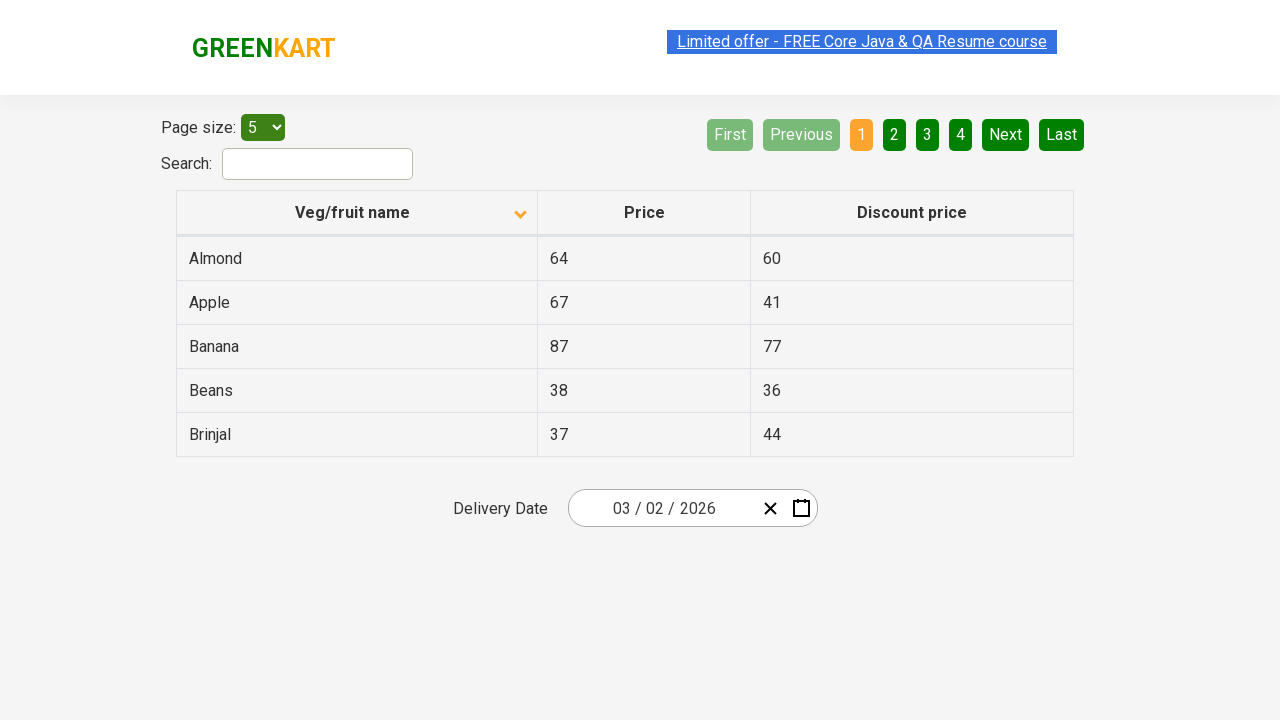

Waited for table data to be displayed after sorting
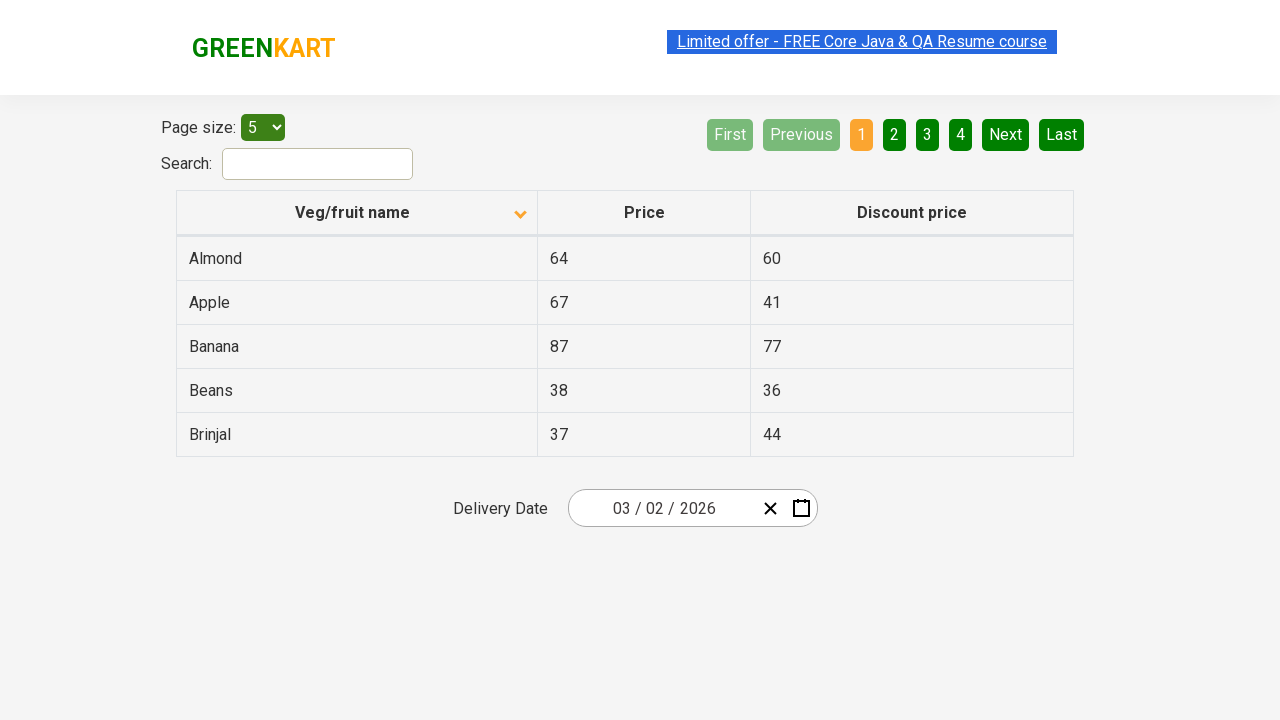

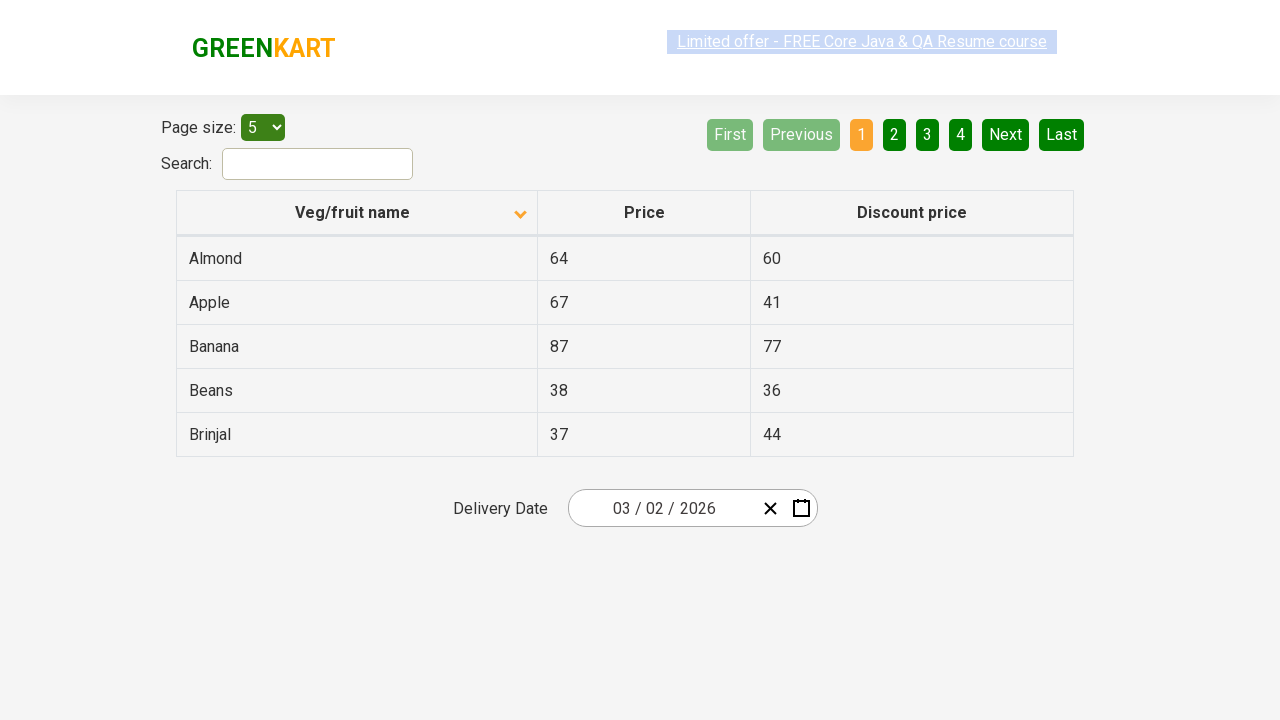